Tests dynamic control elements by clicking a button to enable/disable an input field and verifying the message appears

Starting URL: https://the-internet.herokuapp.com/dynamic_controls

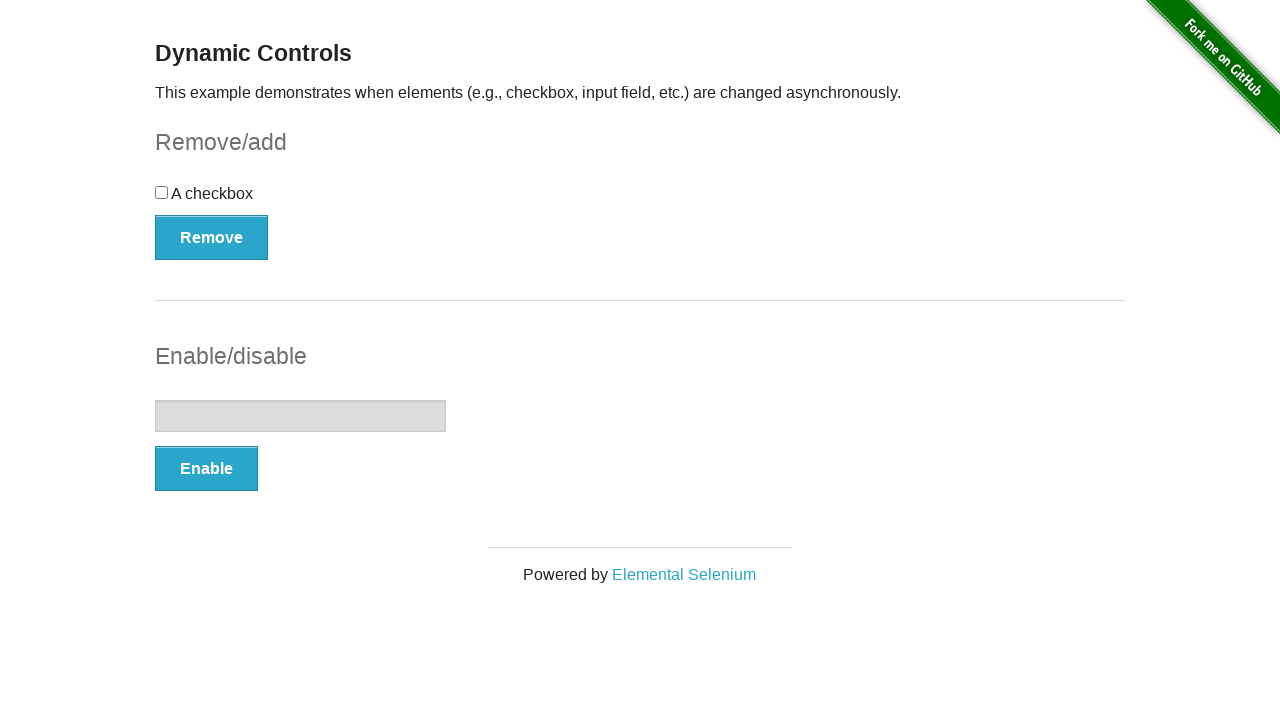

Clicked button to toggle input field enable/disable state at (206, 469) on button[onclick='swapInput()']
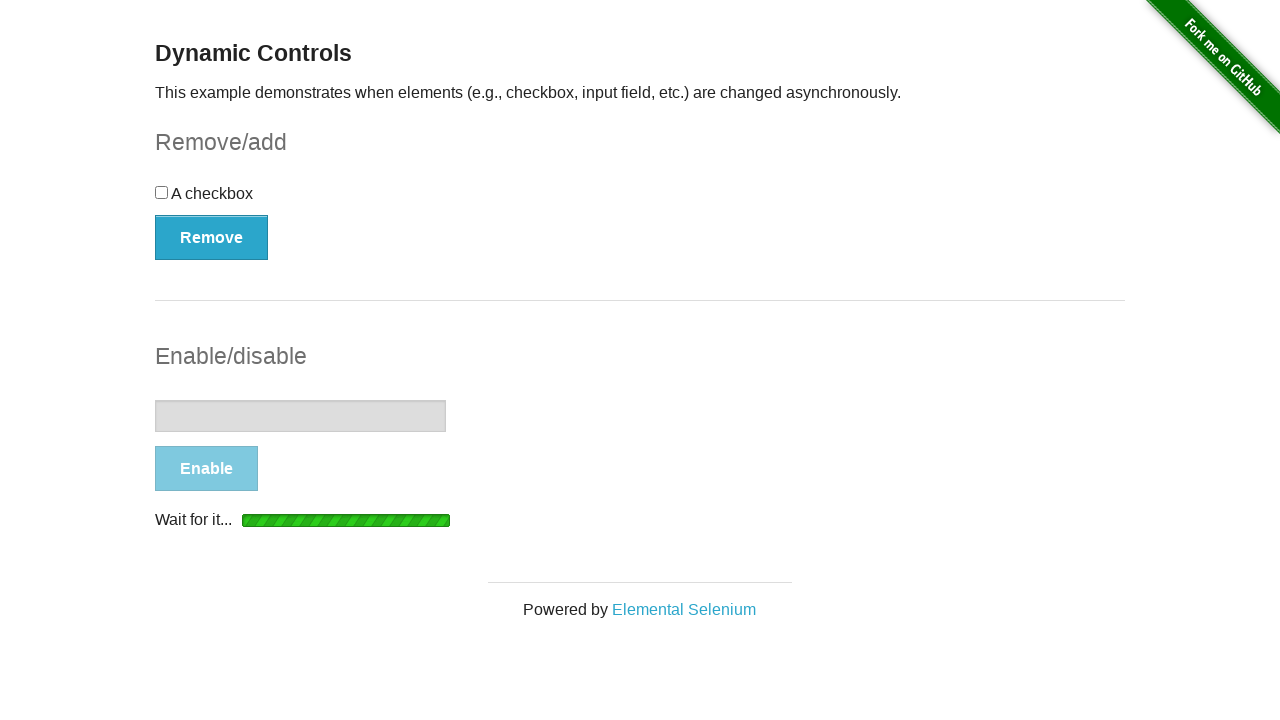

Waited for message element to become visible
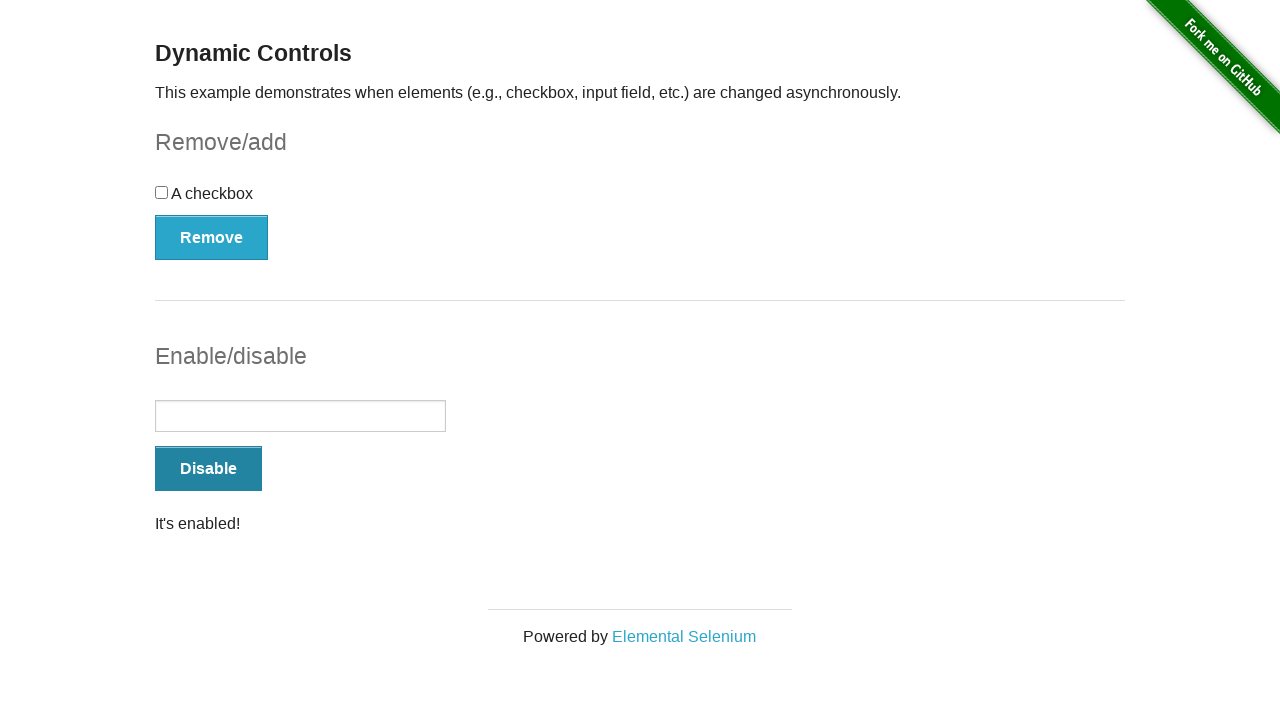

Located message element
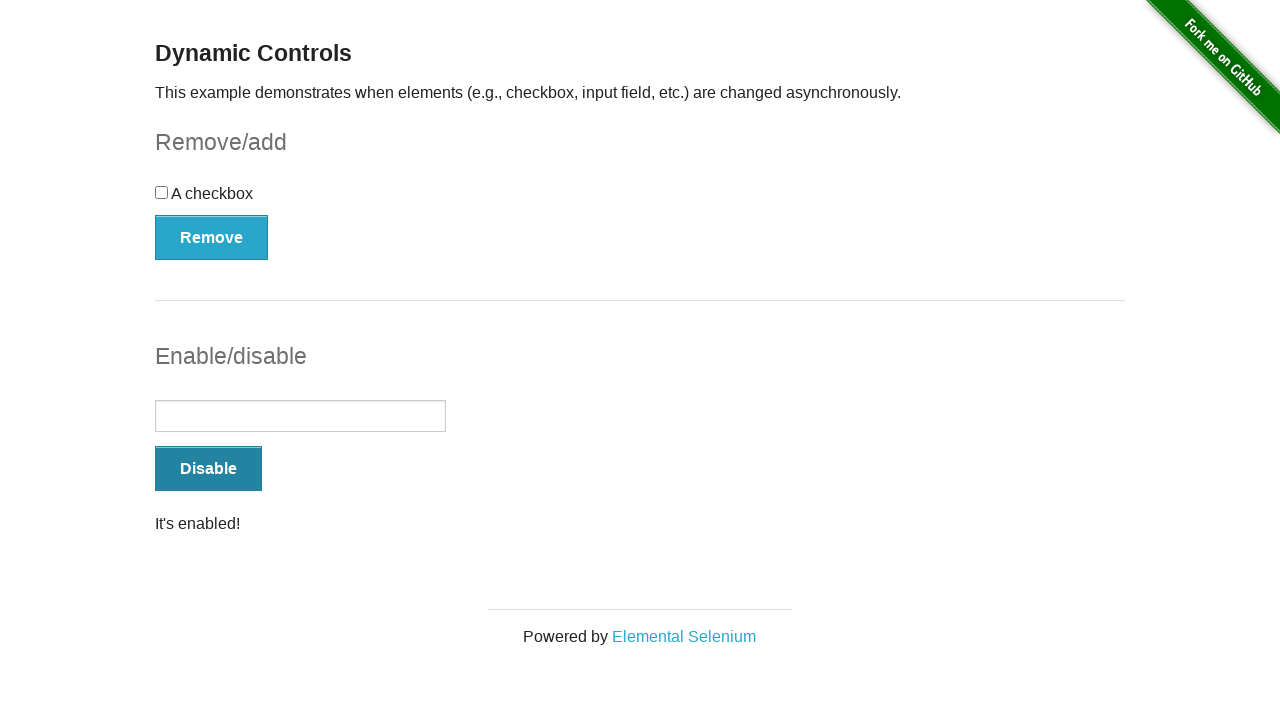

Verified message element is visible
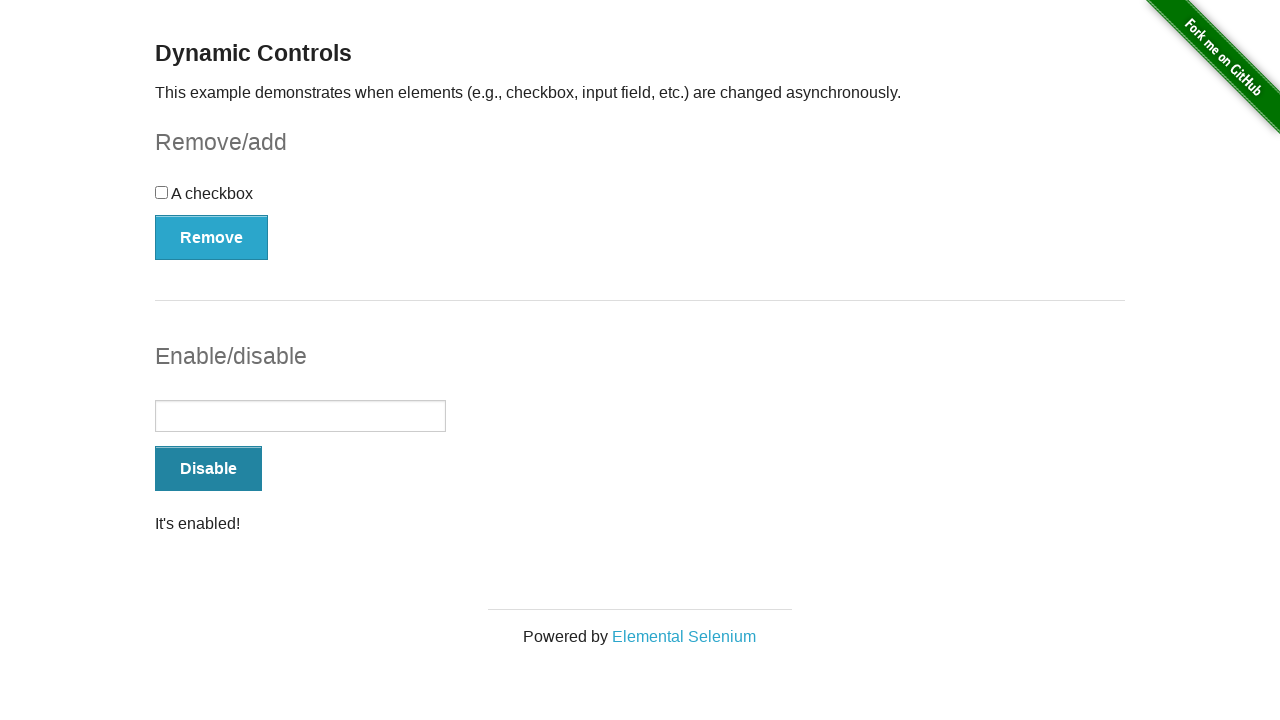

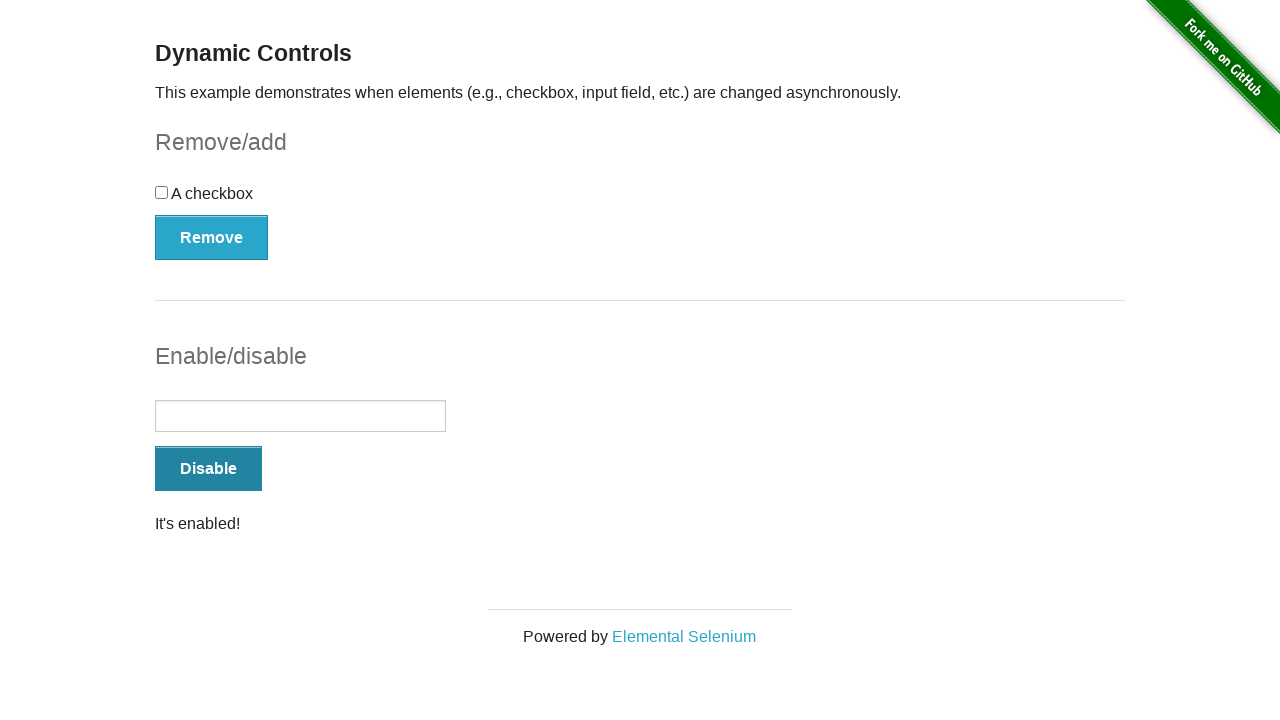